Tests that clicking the second accordion panel in the FAQ section expands and shows its content

Starting URL: https://qa-scooter.praktikum-services.ru/

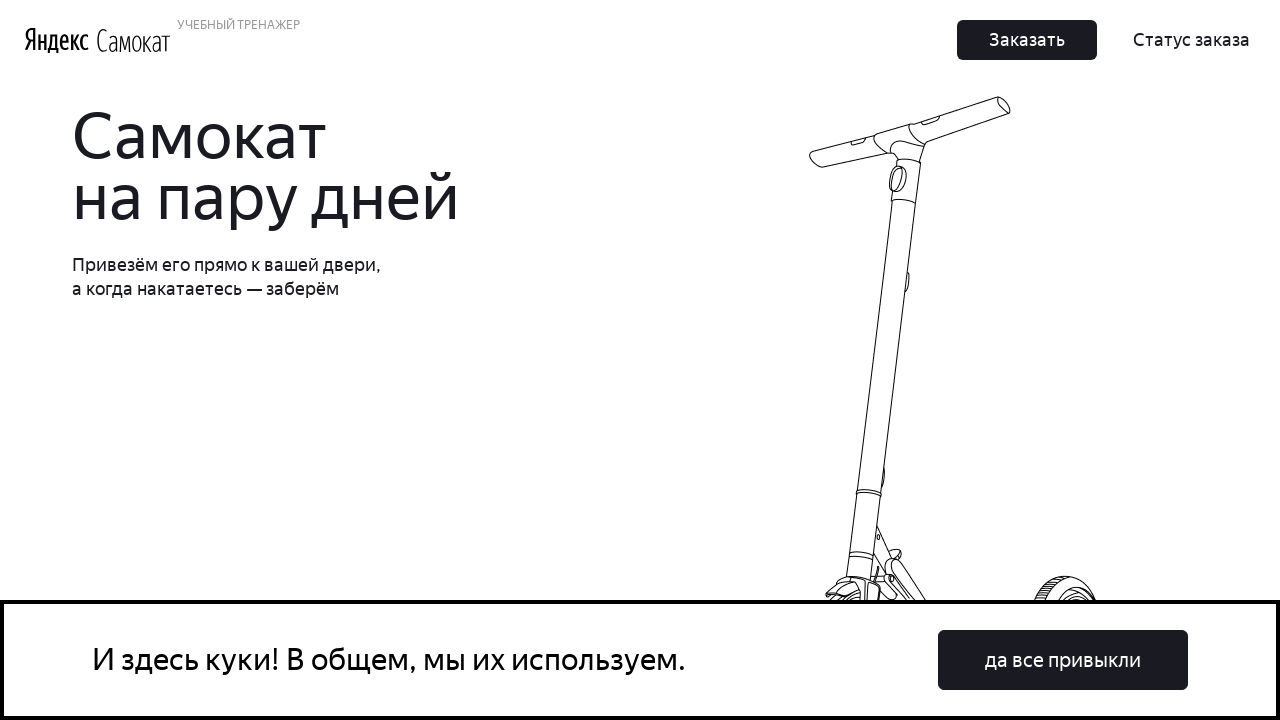

Scrolled to FAQ section
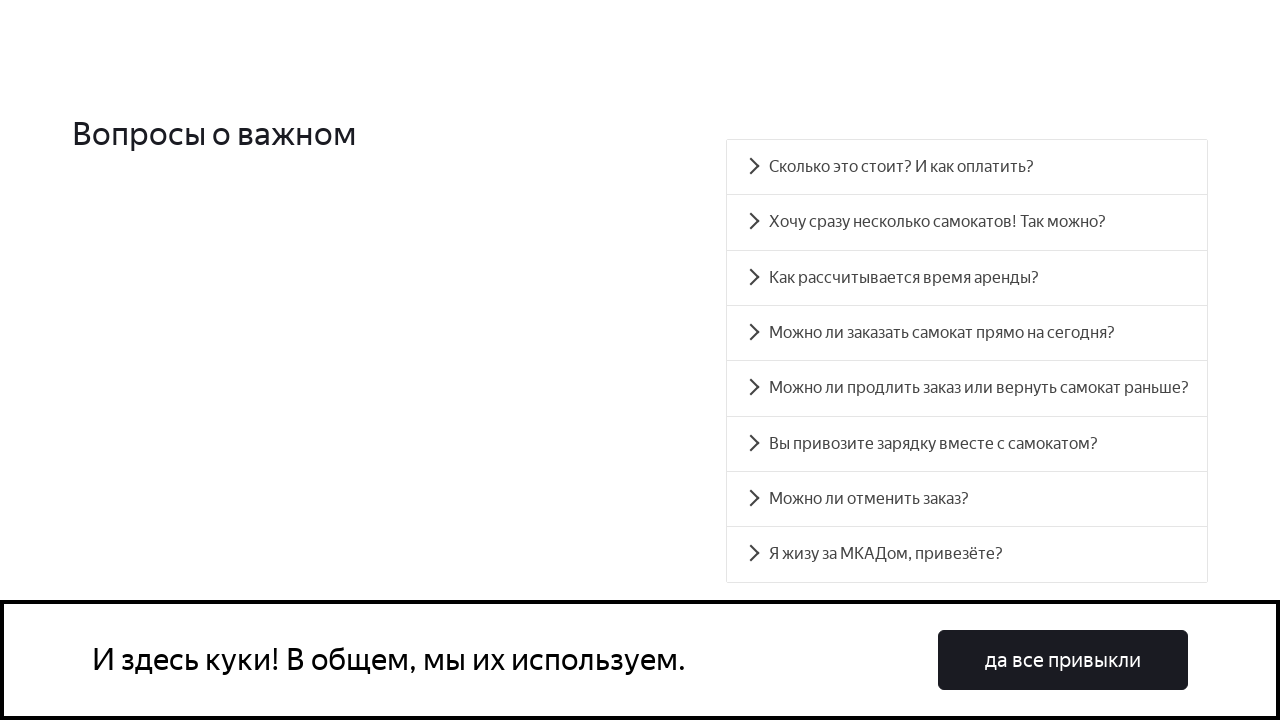

Clicked the second accordion panel at (967, 222) on .accordion__button >> nth=1
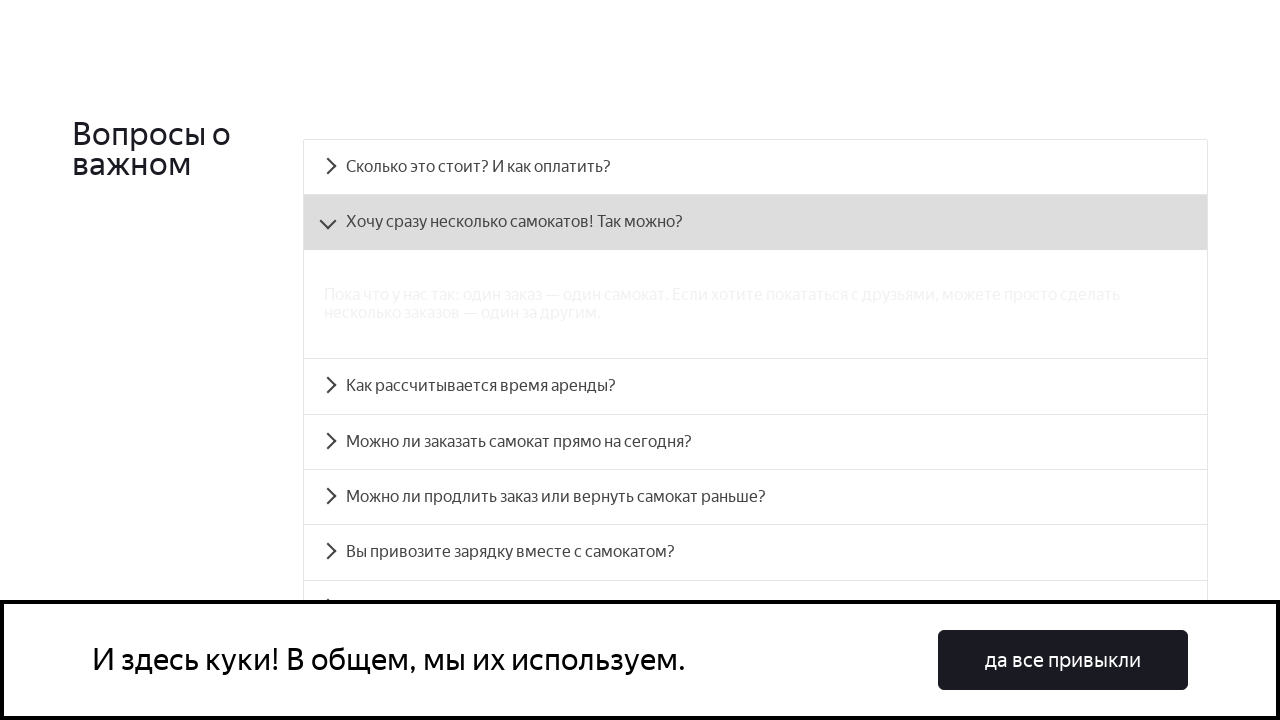

Verified second accordion panel content is visible
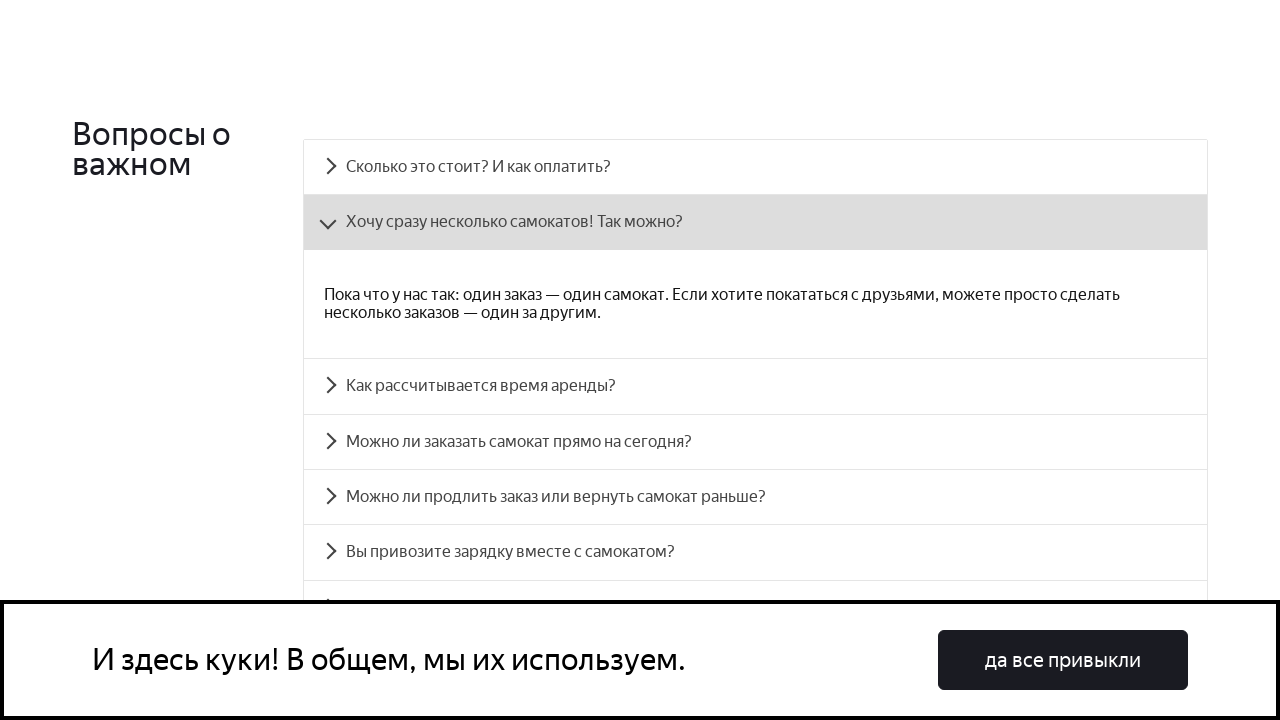

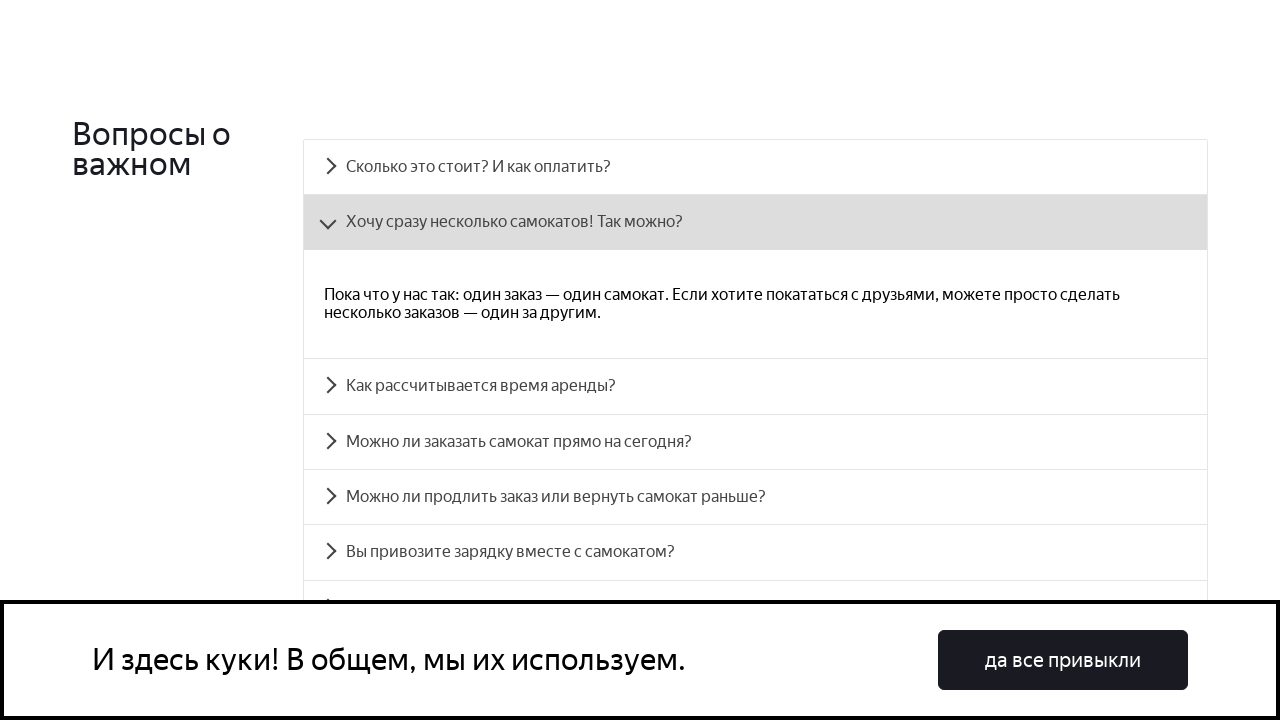